Tests checkbox functionality by selecting "Sirt Agrisi" (back pain) and "Carpinti" (palpitation) checkboxes on a medical form, then verifies their selection state and confirms other checkboxes remain unselected.

Starting URL: https://testotomasyonu.com/form

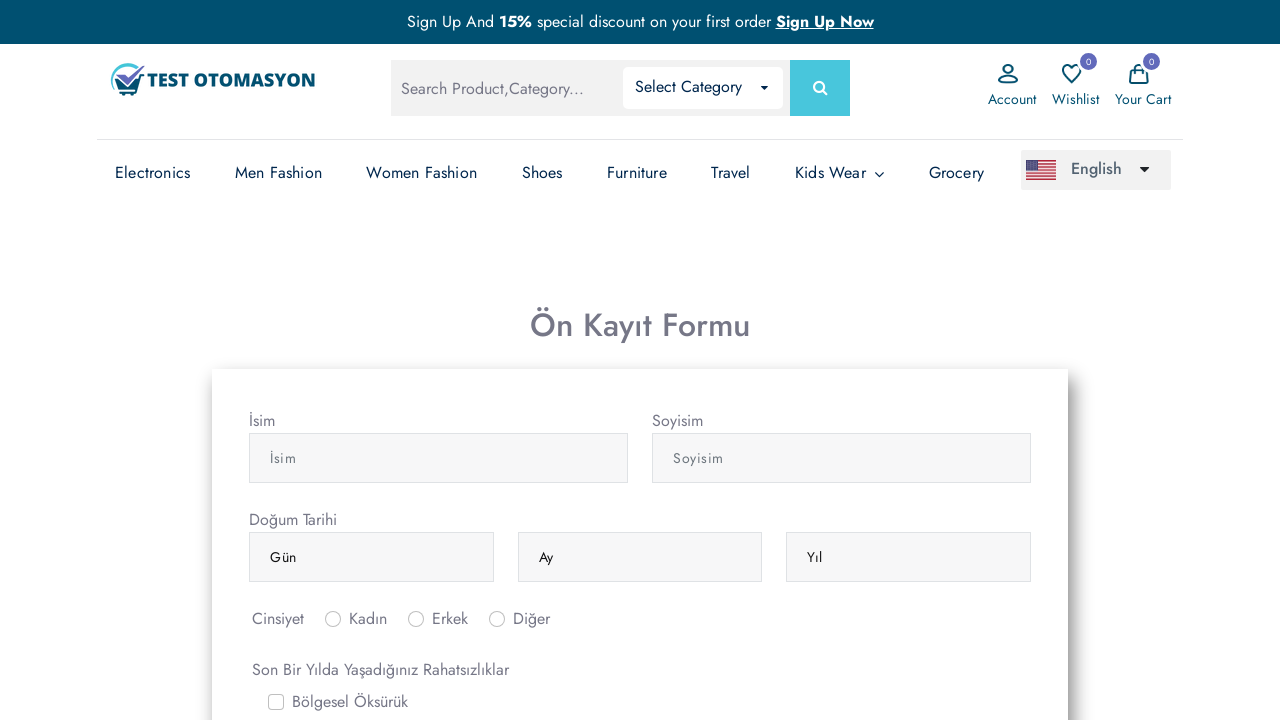

Scrolled down to view checkboxes on medical form
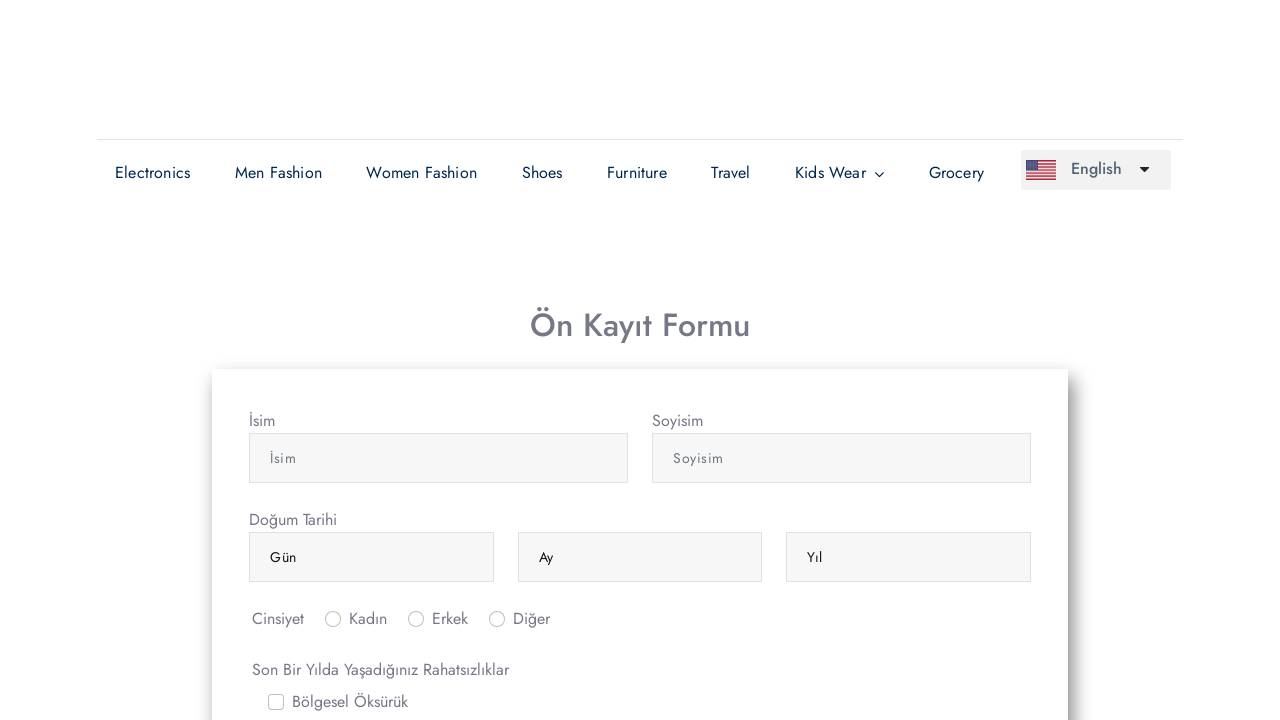

Selected 'Carpinti' (palpitation) checkbox at (276, 150) on input#gridCheck4
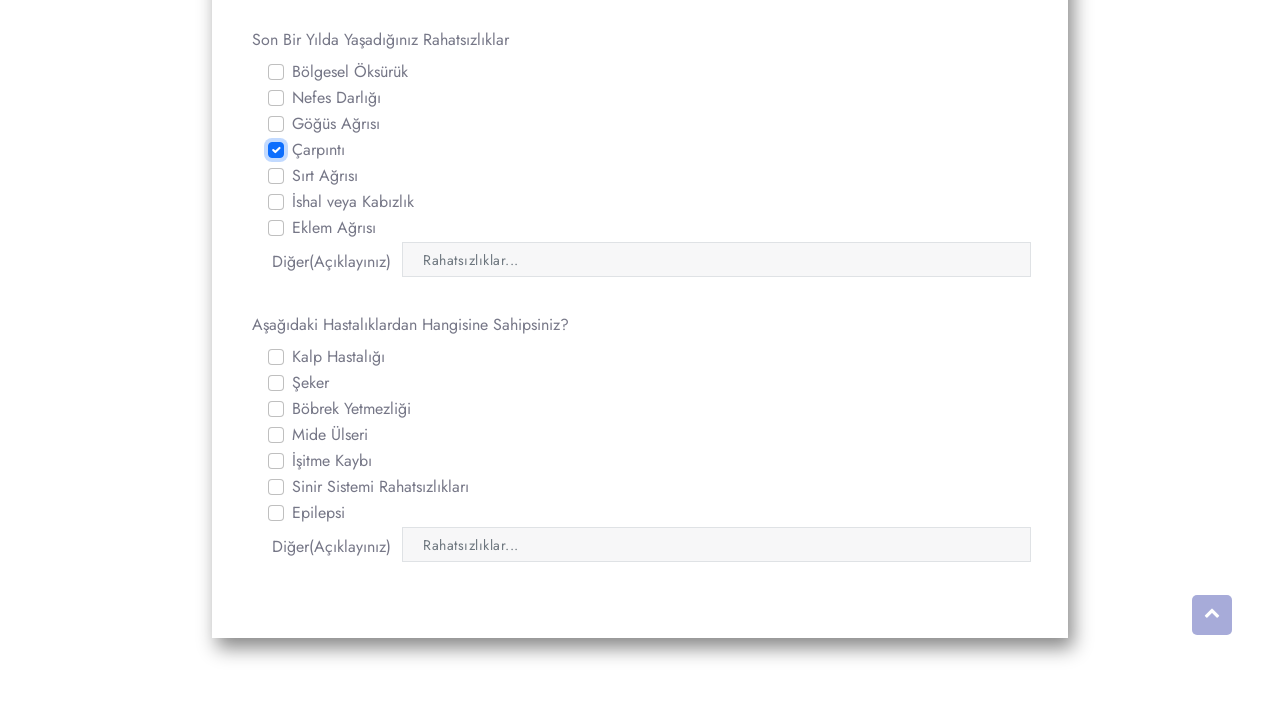

Selected 'Sirt Agrisi' (back pain) checkbox at (276, 176) on input#gridCheck5
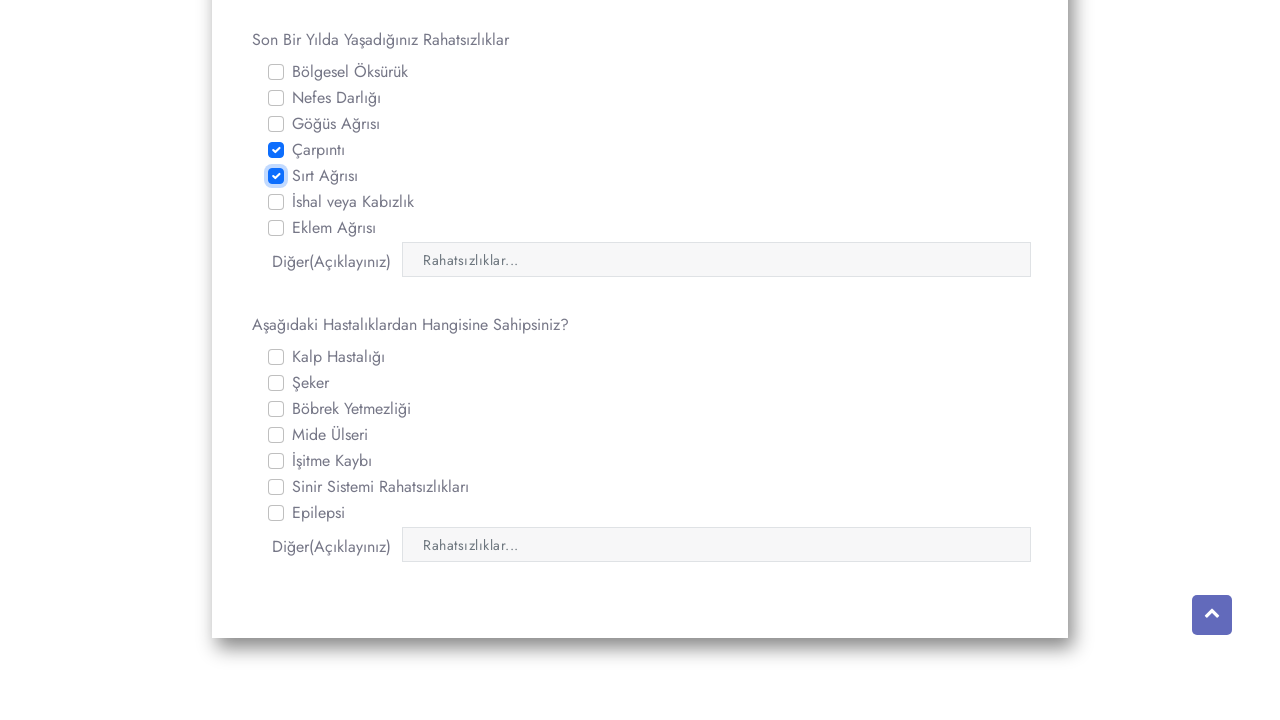

Verified 'Carpinti' checkbox is selected
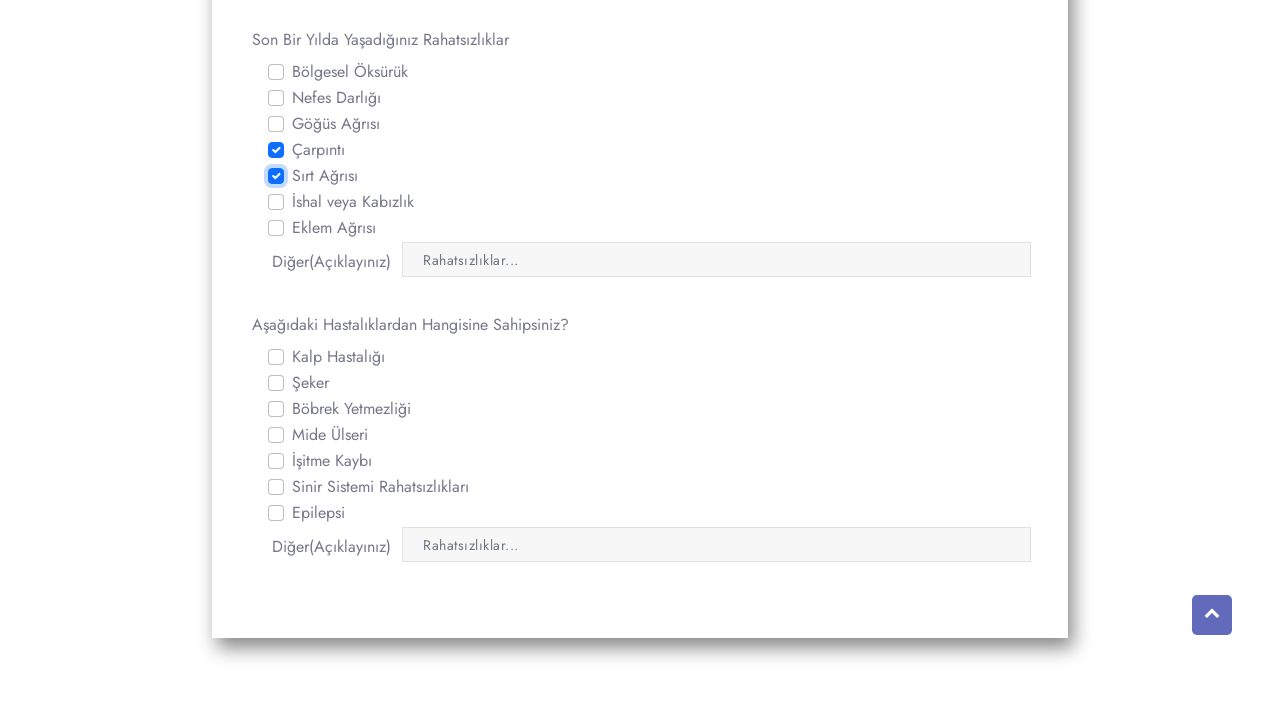

Verified 'Sirt Agrisi' checkbox is selected
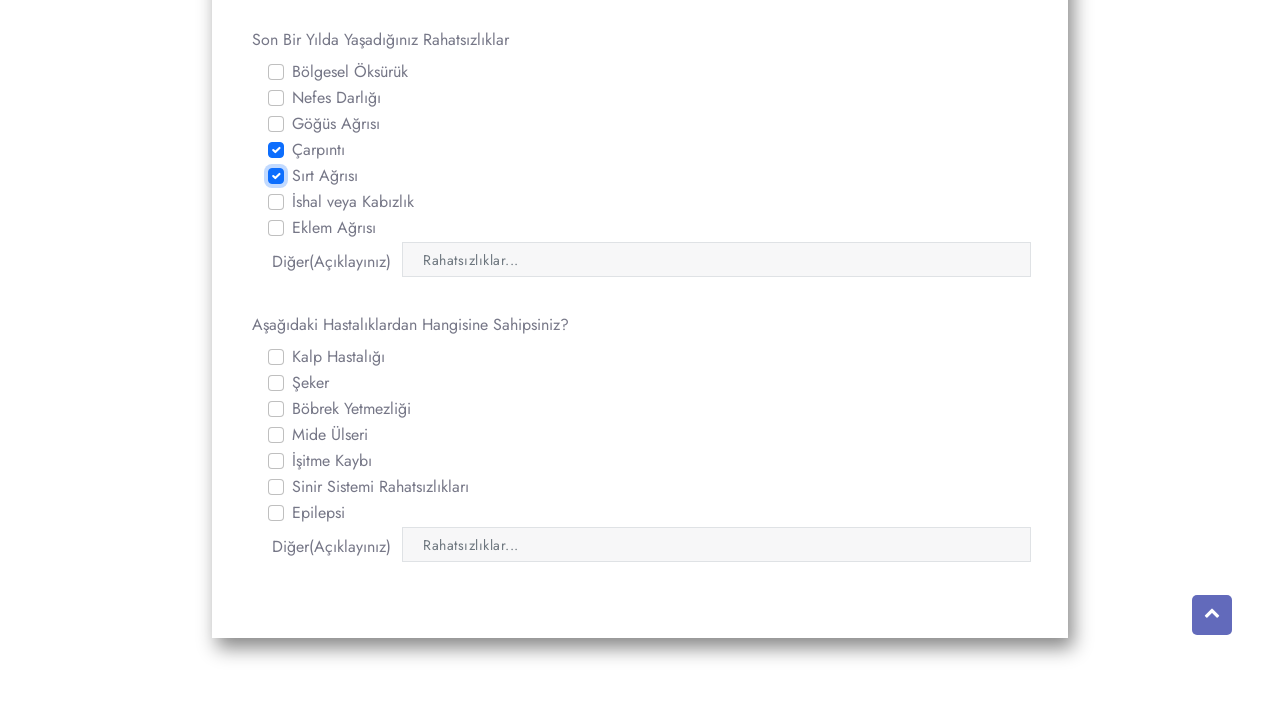

Verified 'Seker' checkbox is not selected
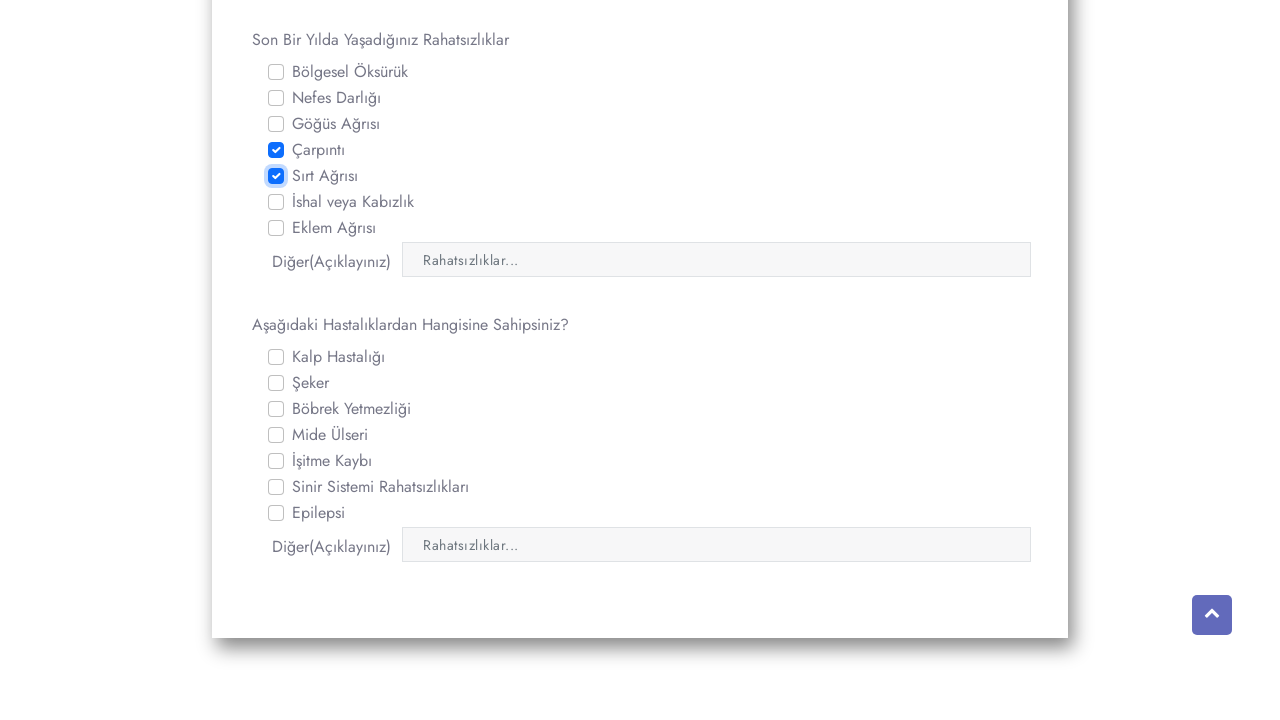

Verified 'Epilepsi' checkbox is not selected
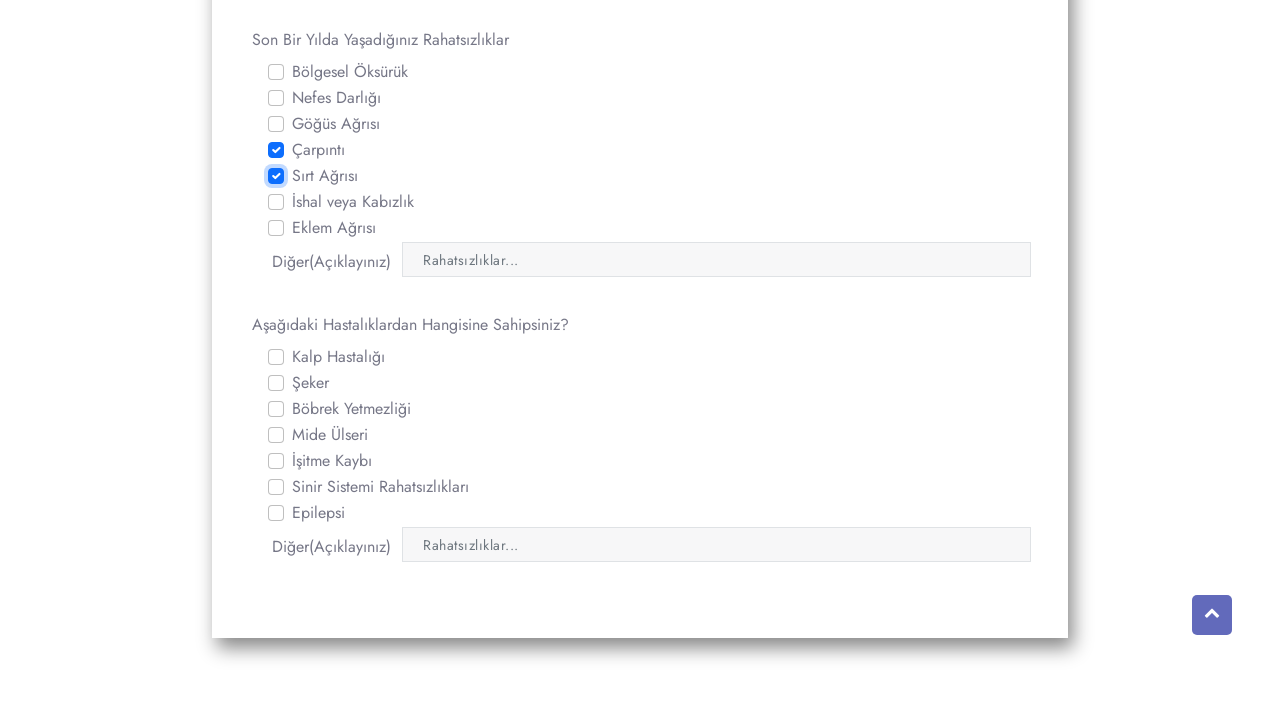

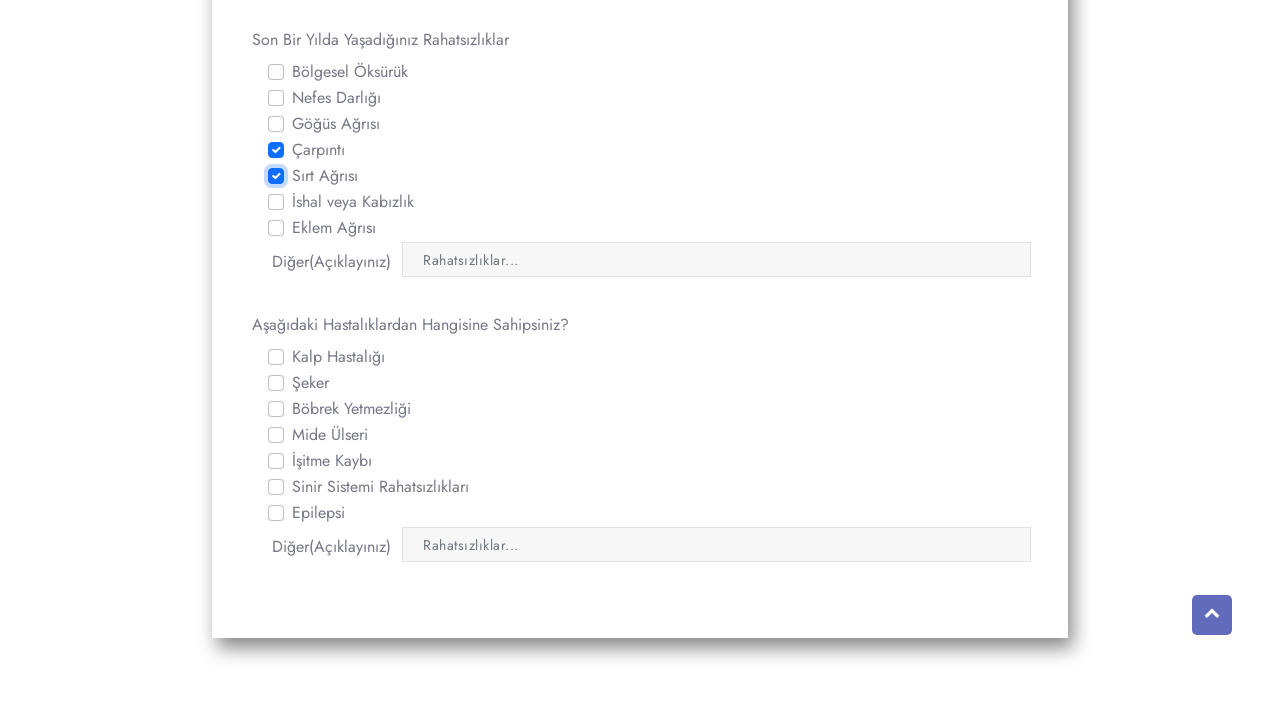